Tests JavaScript confirm dialog by triggering it, dismissing it (clicking Cancel), and verifying the result message

Starting URL: https://the-internet.herokuapp.com/javascript_alerts

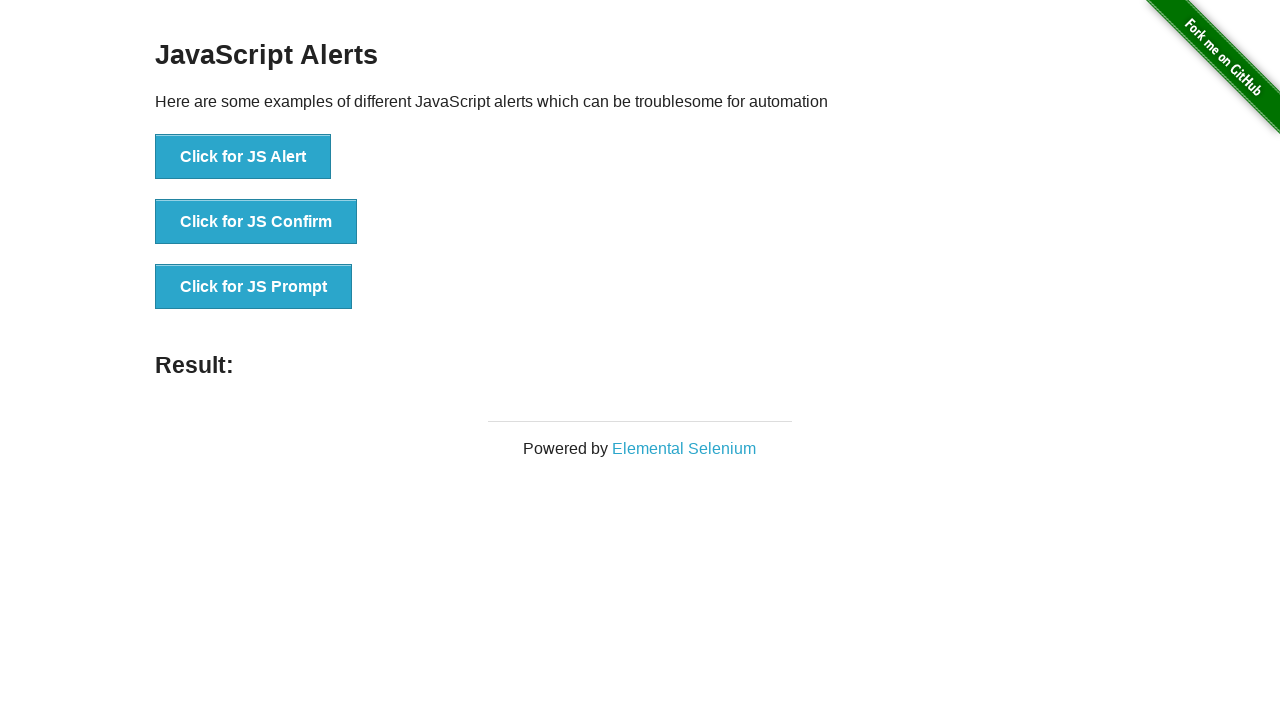

Set up dialog handler to dismiss confirm dialogs
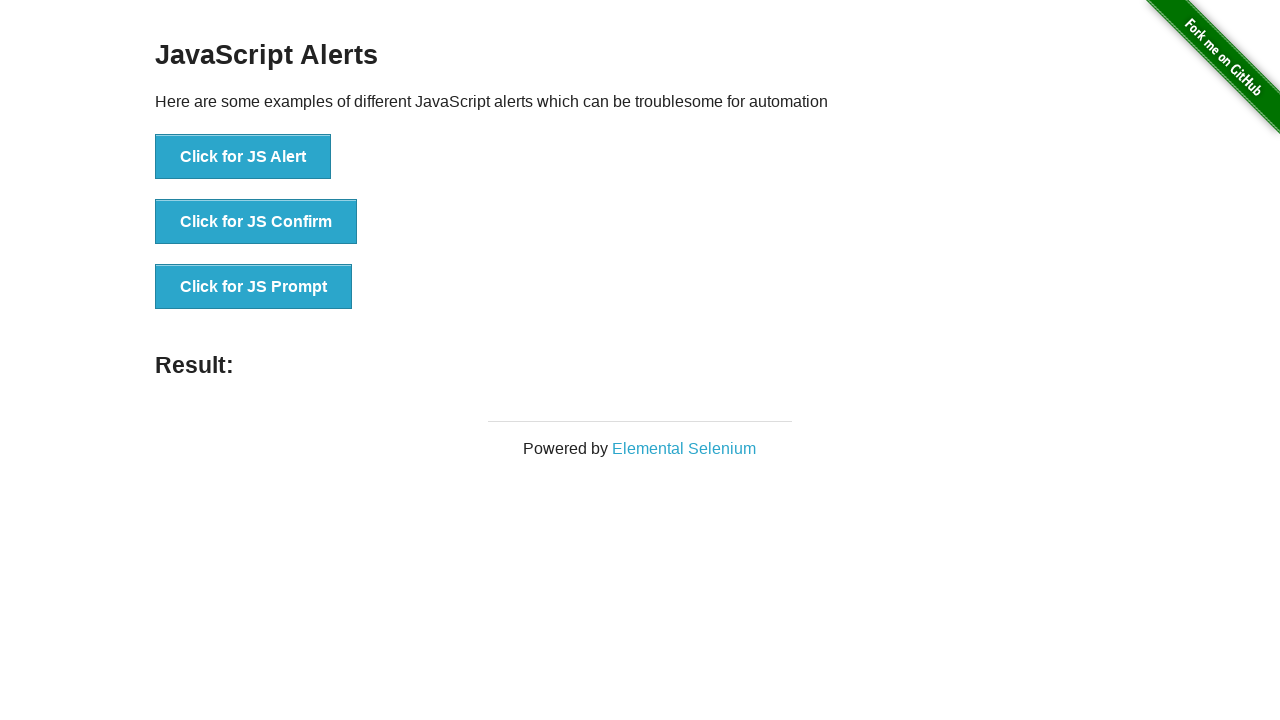

Clicked button to trigger JavaScript confirm dialog at (256, 222) on xpath=//button[contains(@onclick,'jsConfirm()')]
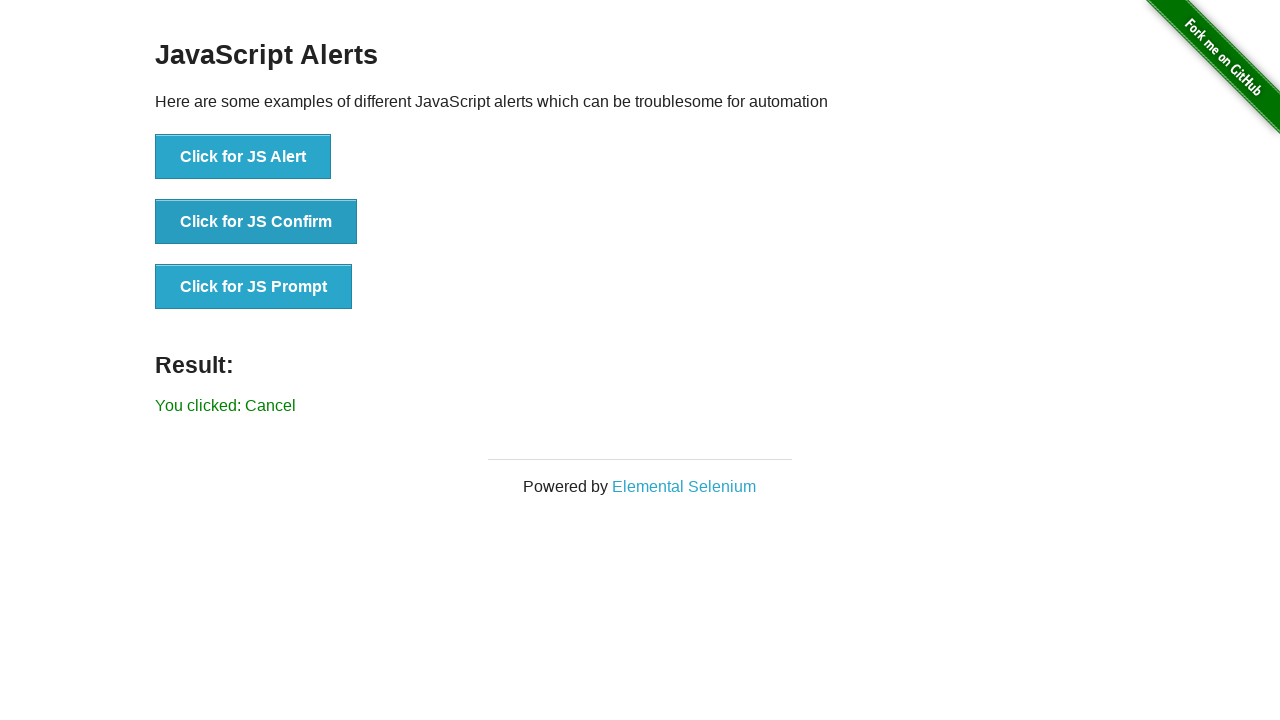

Result message element appeared on page
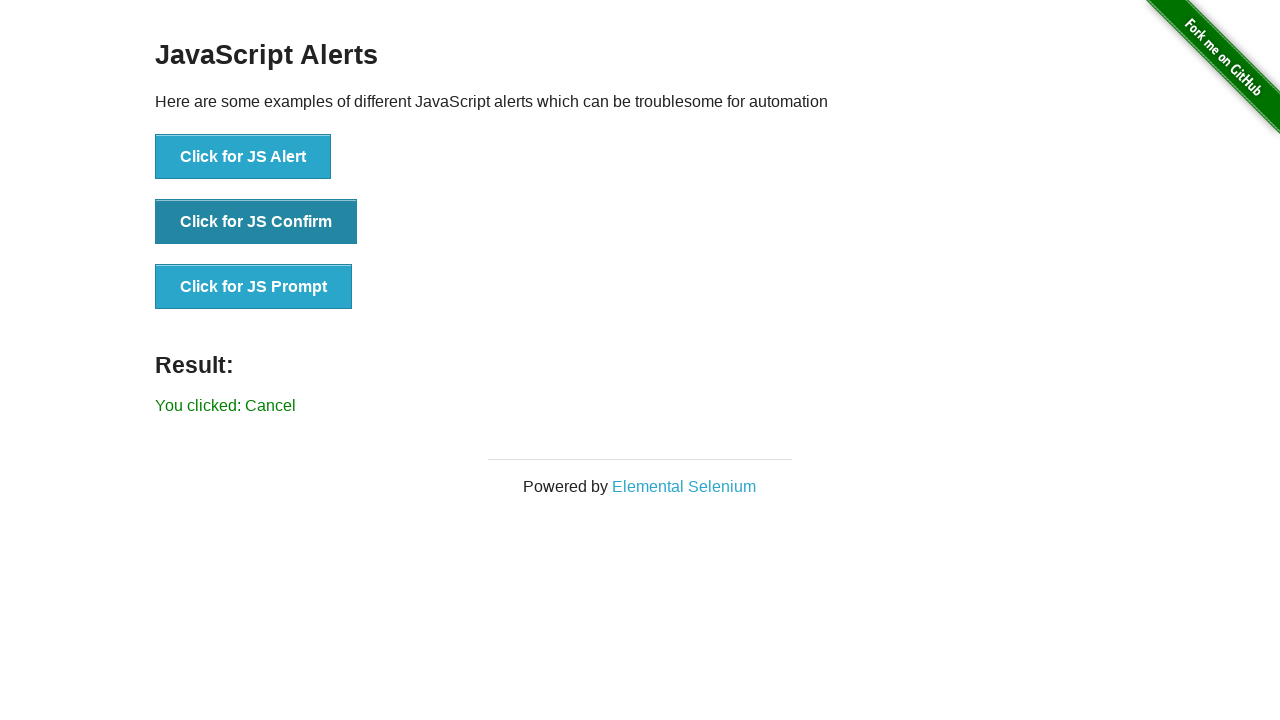

Retrieved result text: 'You clicked: Cancel'
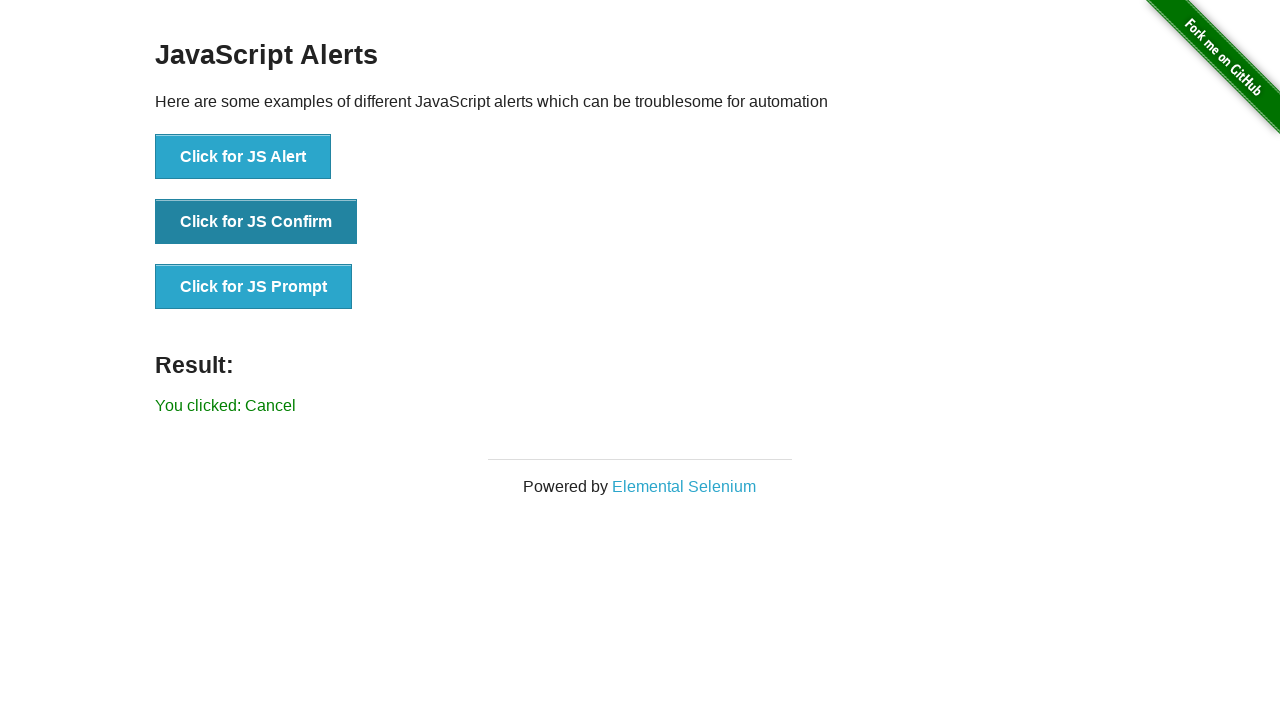

Verified result text matches expected 'You clicked: Cancel'
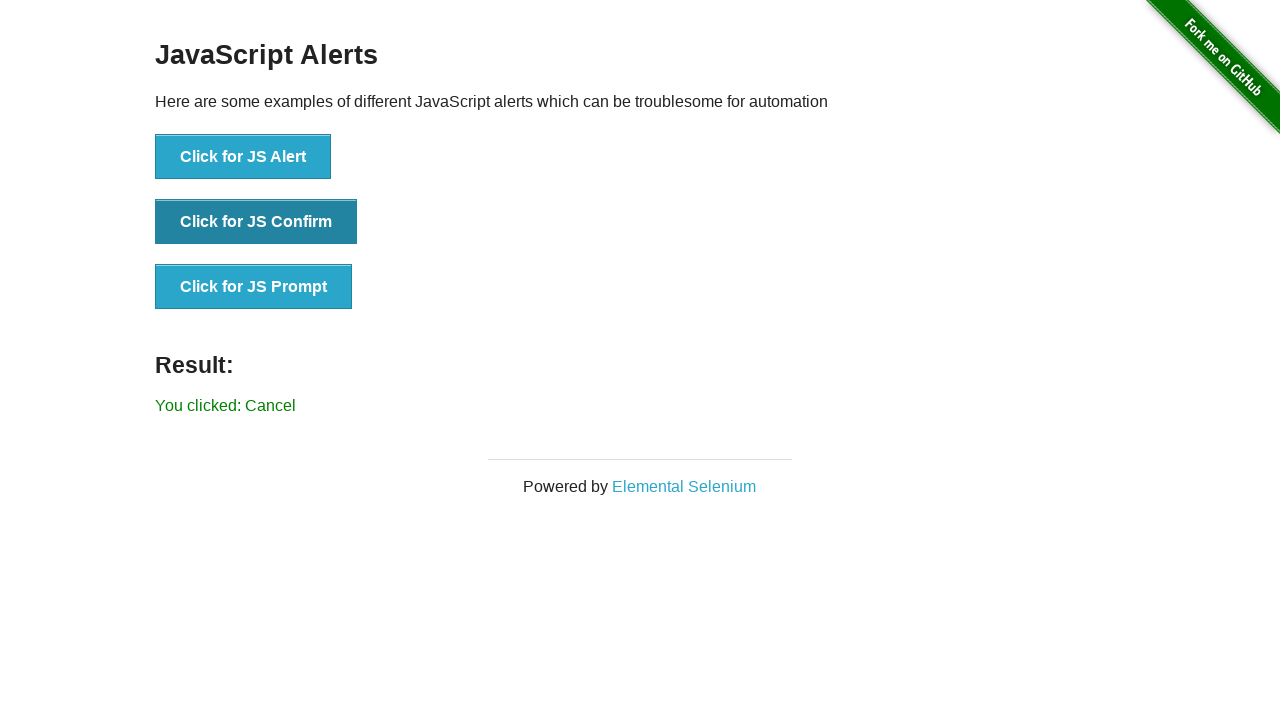

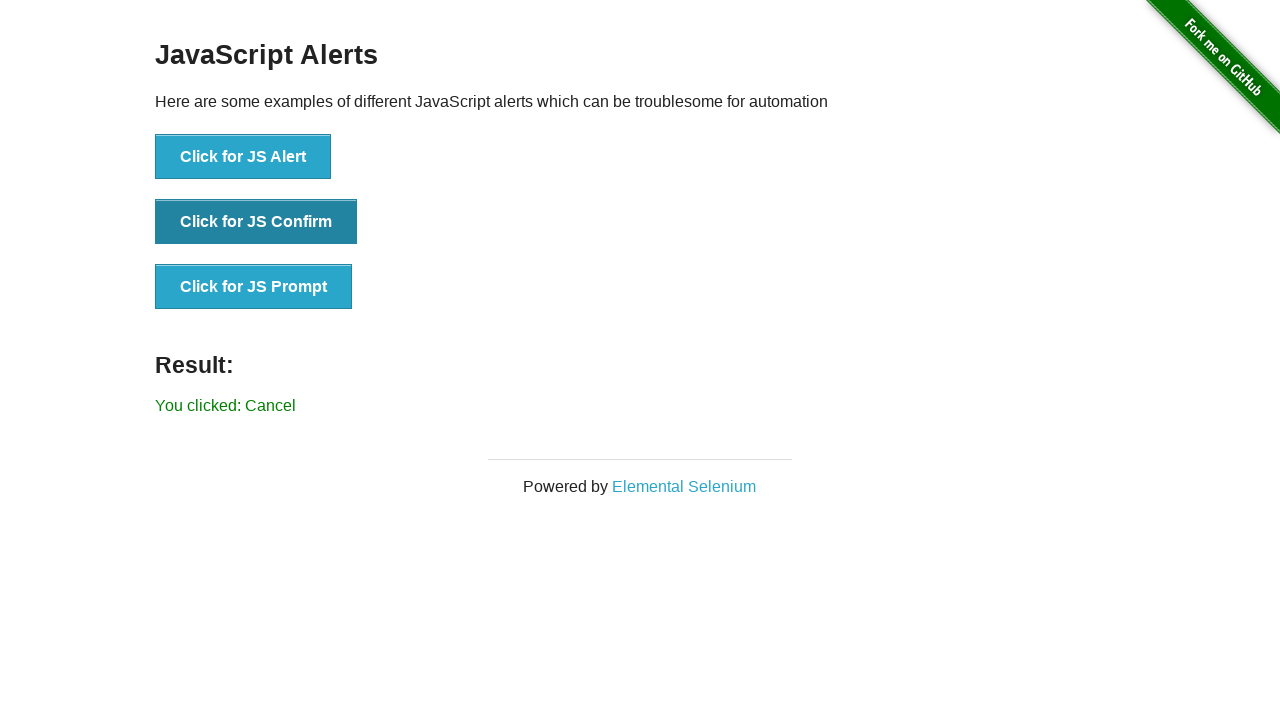